Tests selecting the PHP radio button and verifies that it becomes selected while the Java radio button remains unselected.

Starting URL: http://www.testdiary.com/training/selenium/selenium-test-page/

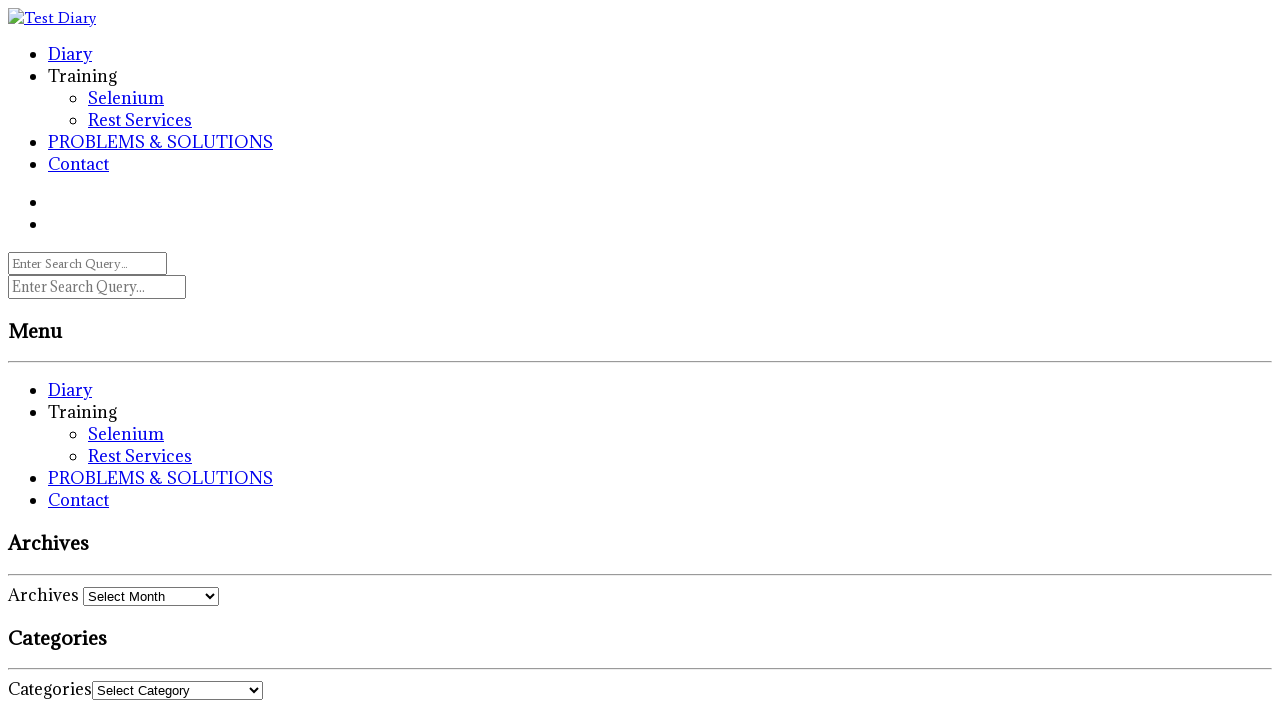

Waited for Java radio button to be visible
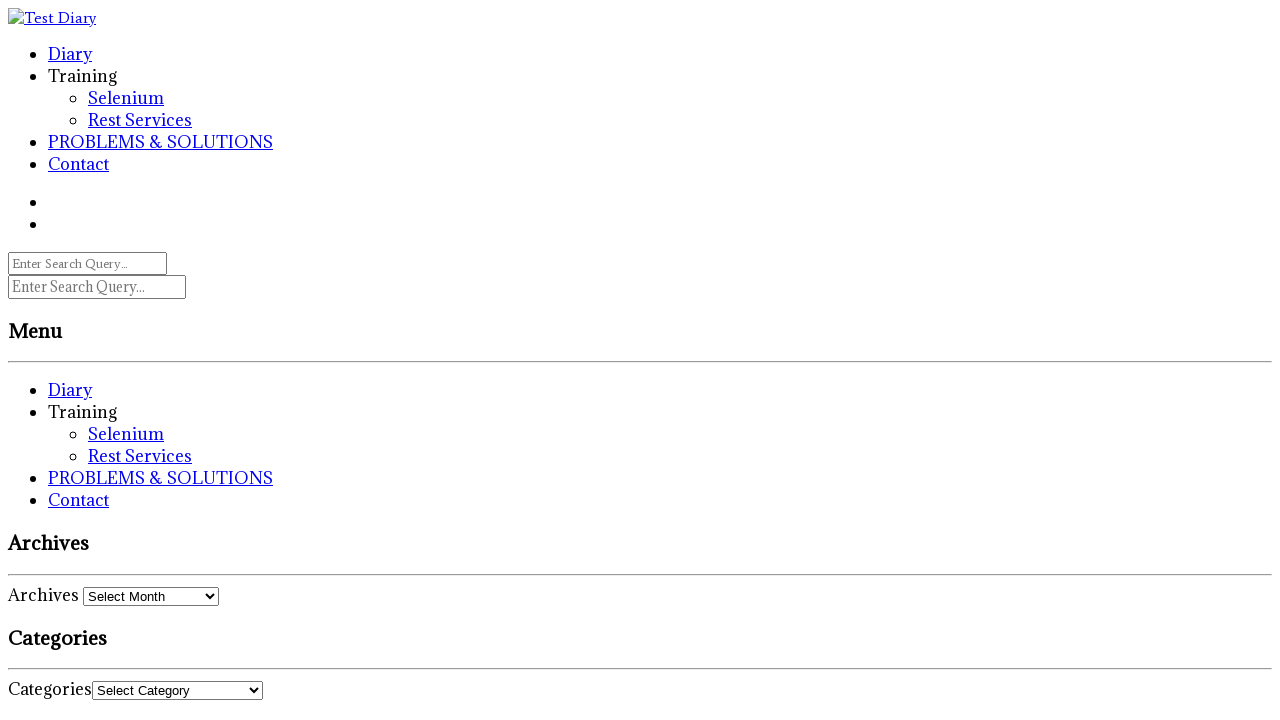

Waited for PHP radio button to be visible
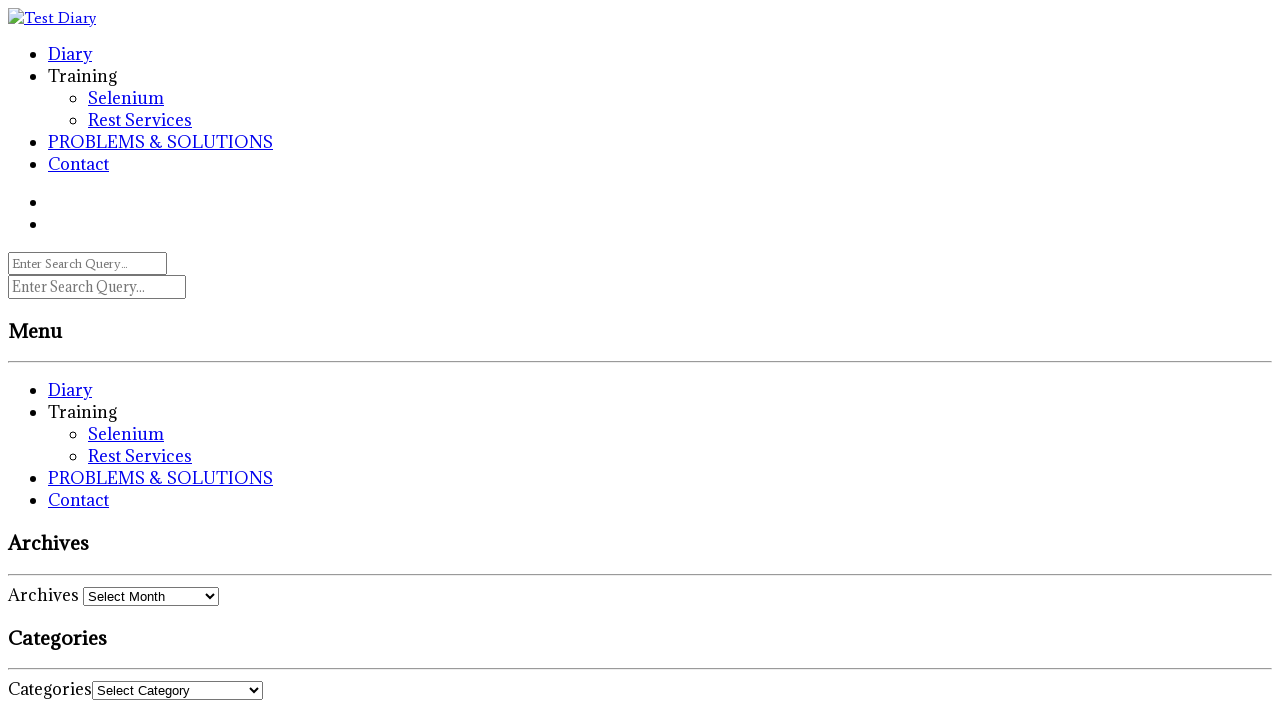

Clicked the PHP radio button at (216, 360) on input[id='php1'][type='radio']
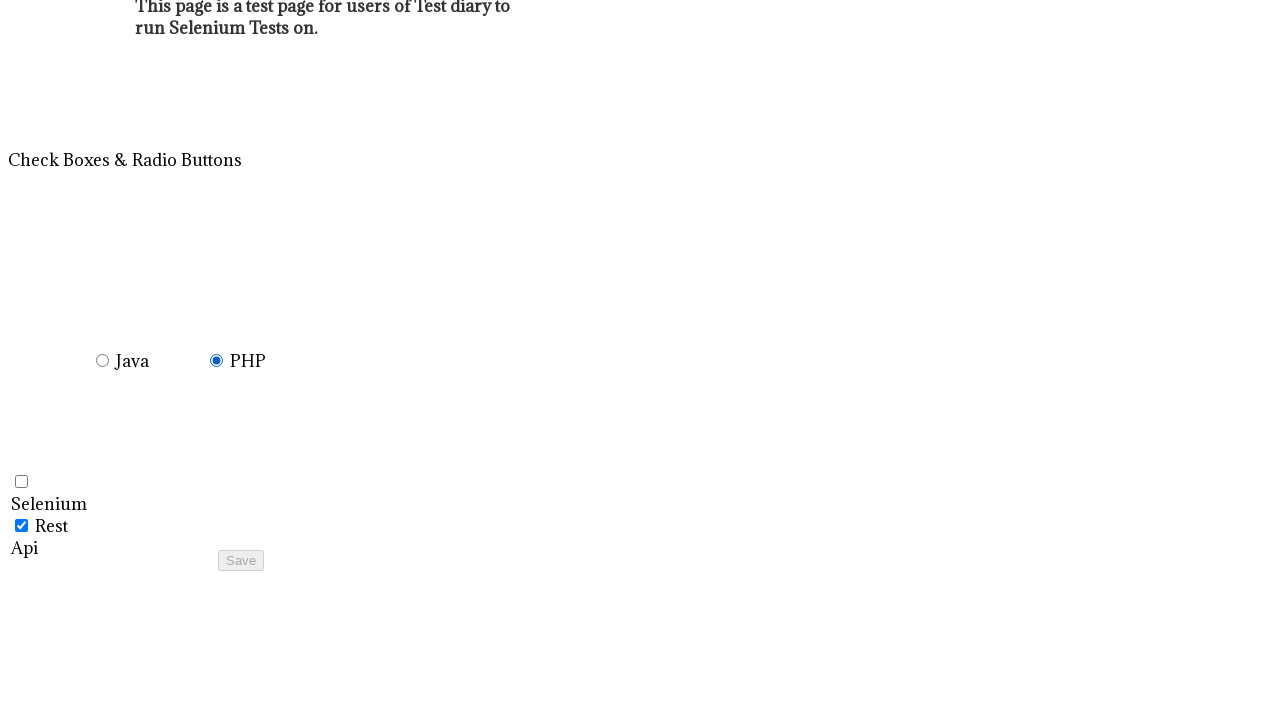

Verified that Java radio button is not selected
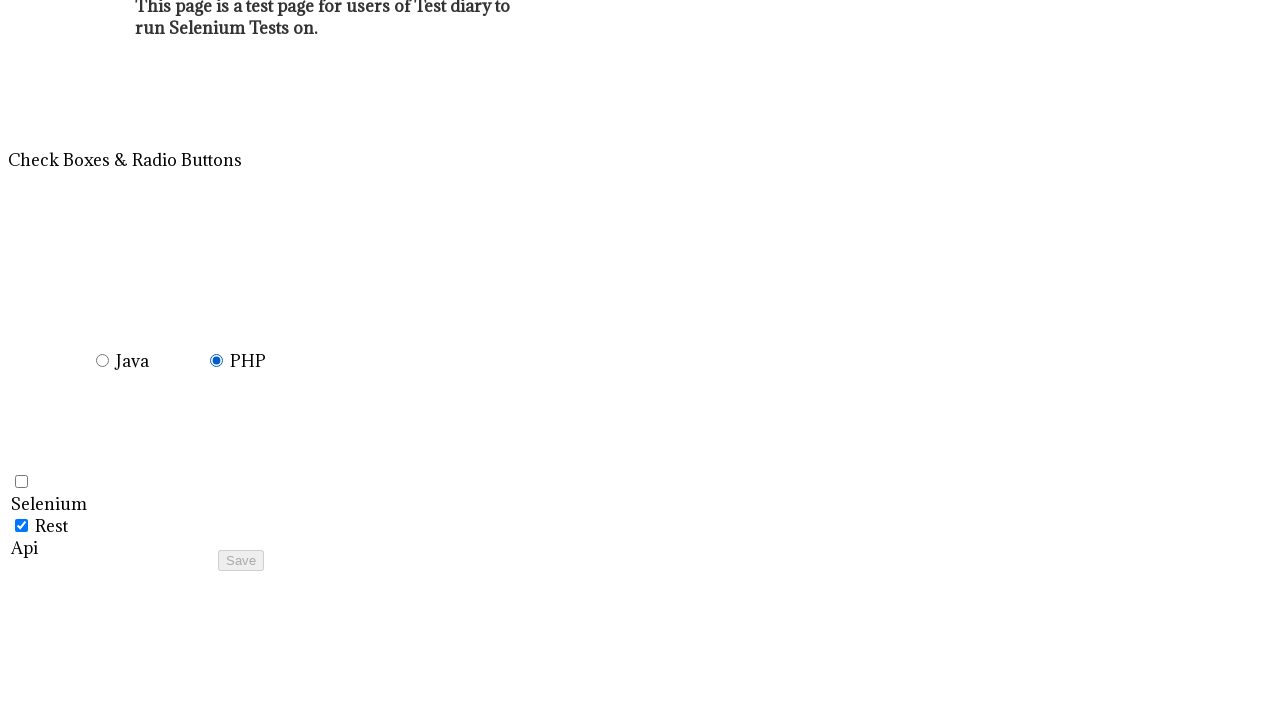

Verified that PHP radio button is now selected
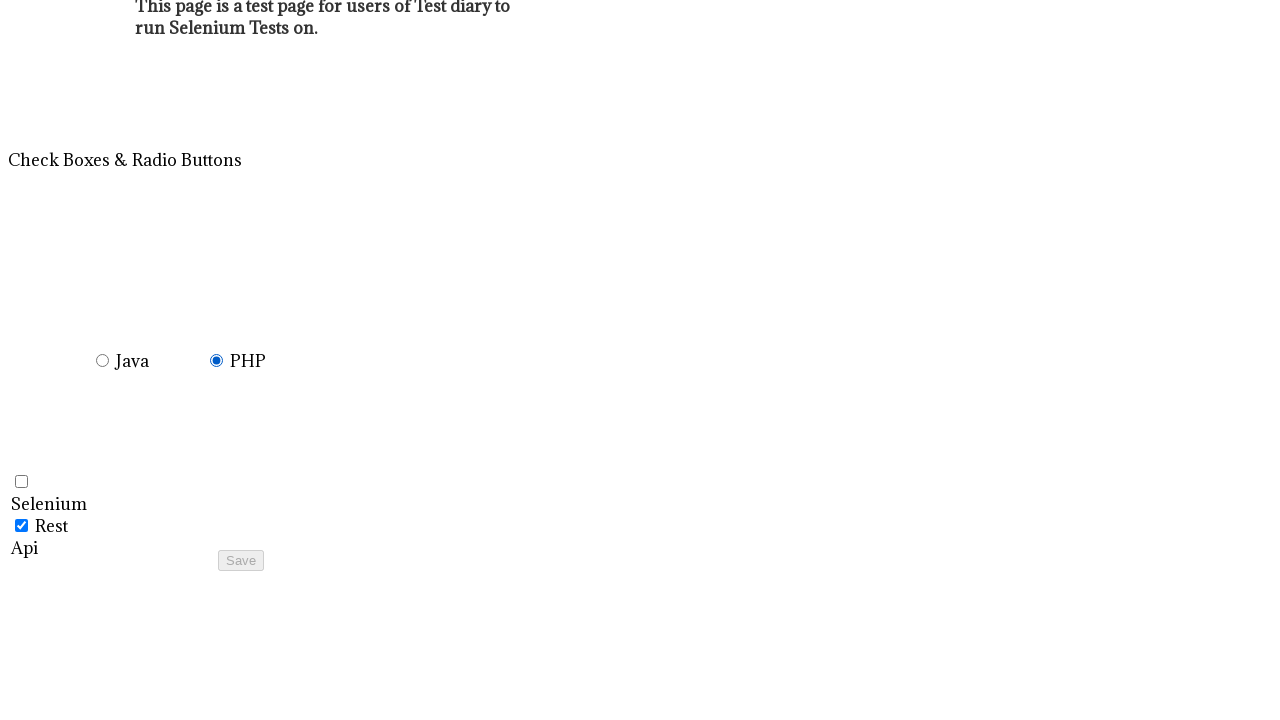

Verified that Save button is displayed
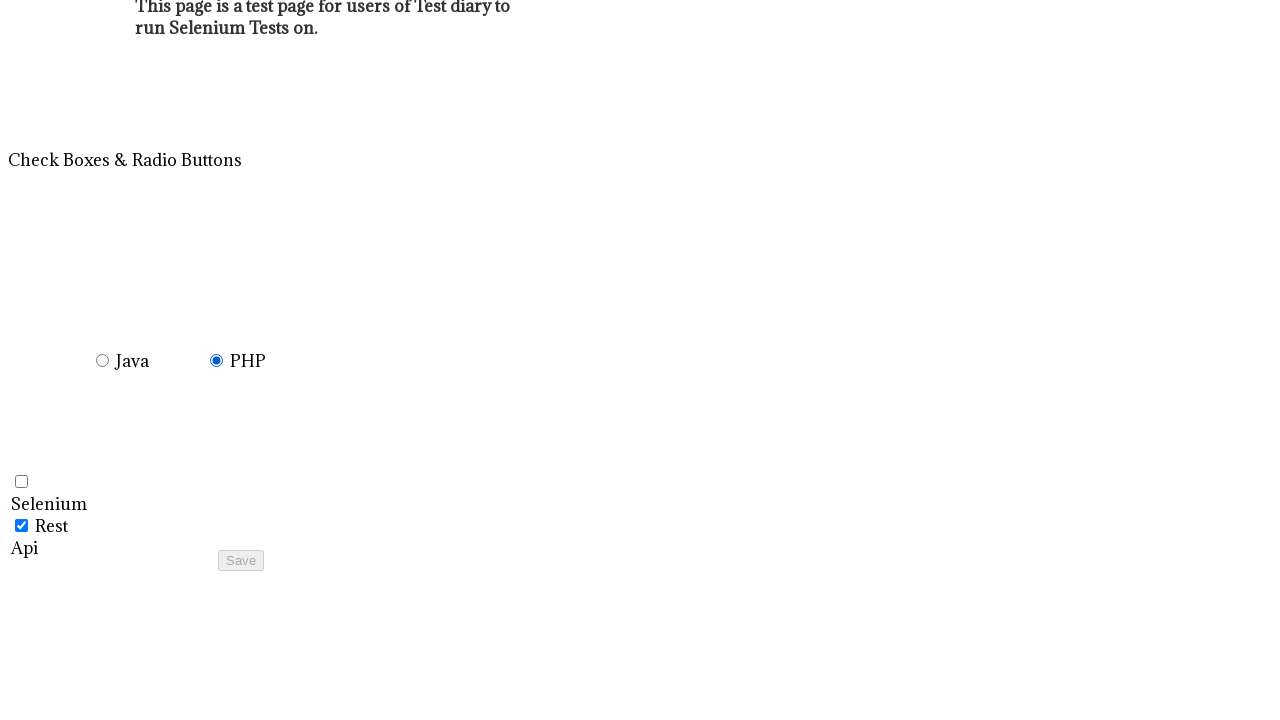

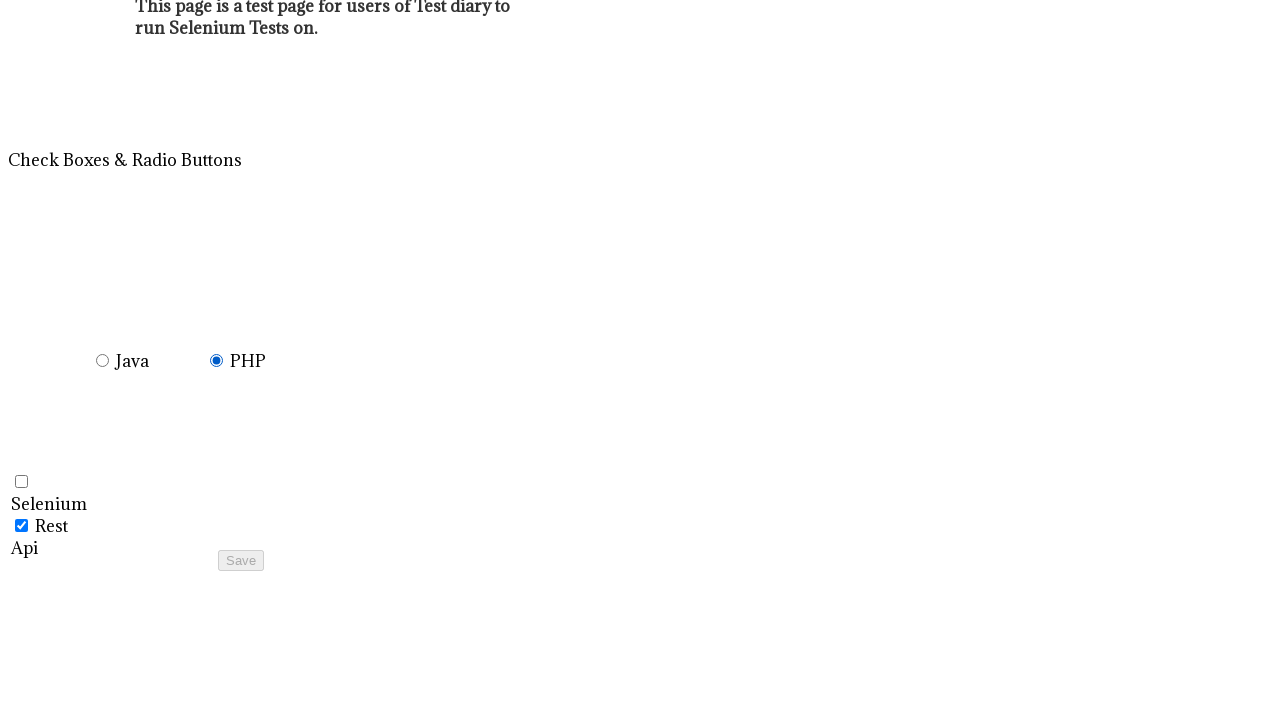